Tests mouse events on a training page including single clicks, double clicks, and context (right) clicks on various elements, then verifies confirmation text appears.

Starting URL: https://training-support.net/webelements/mouse-events

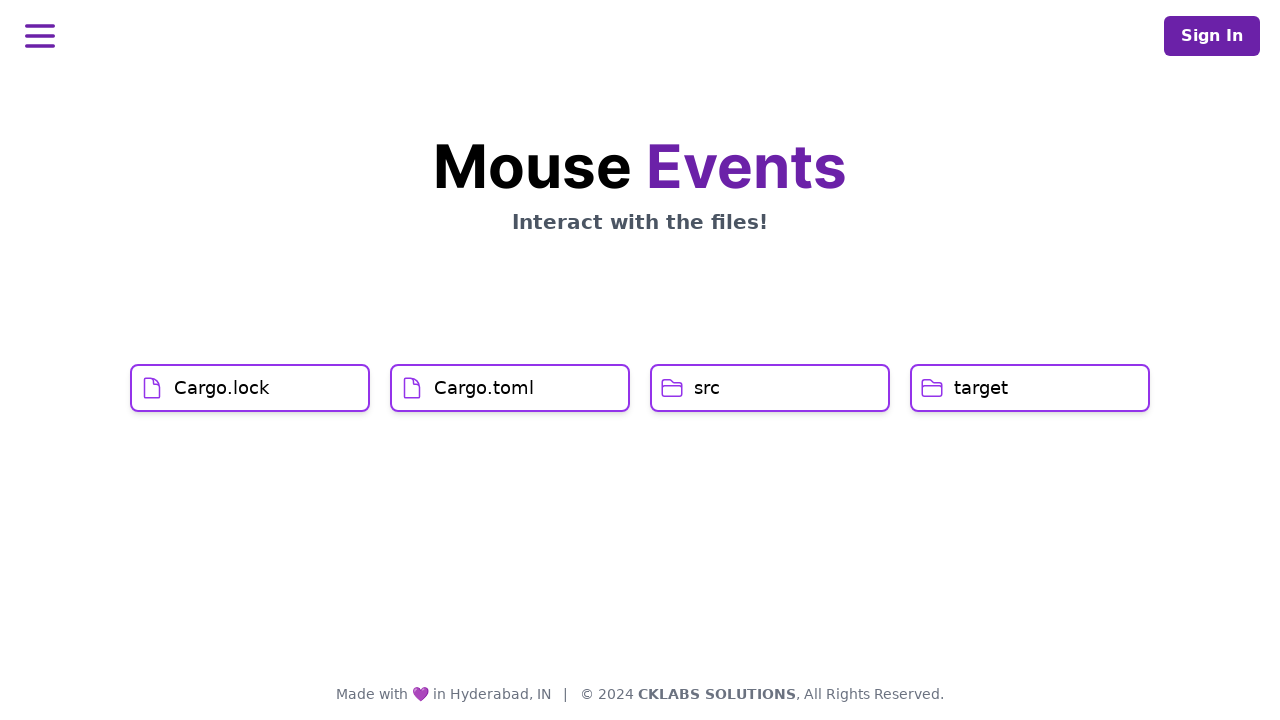

Single clicked on Cargo.lock button at (222, 388) on xpath=//h1[text()='Cargo.lock']
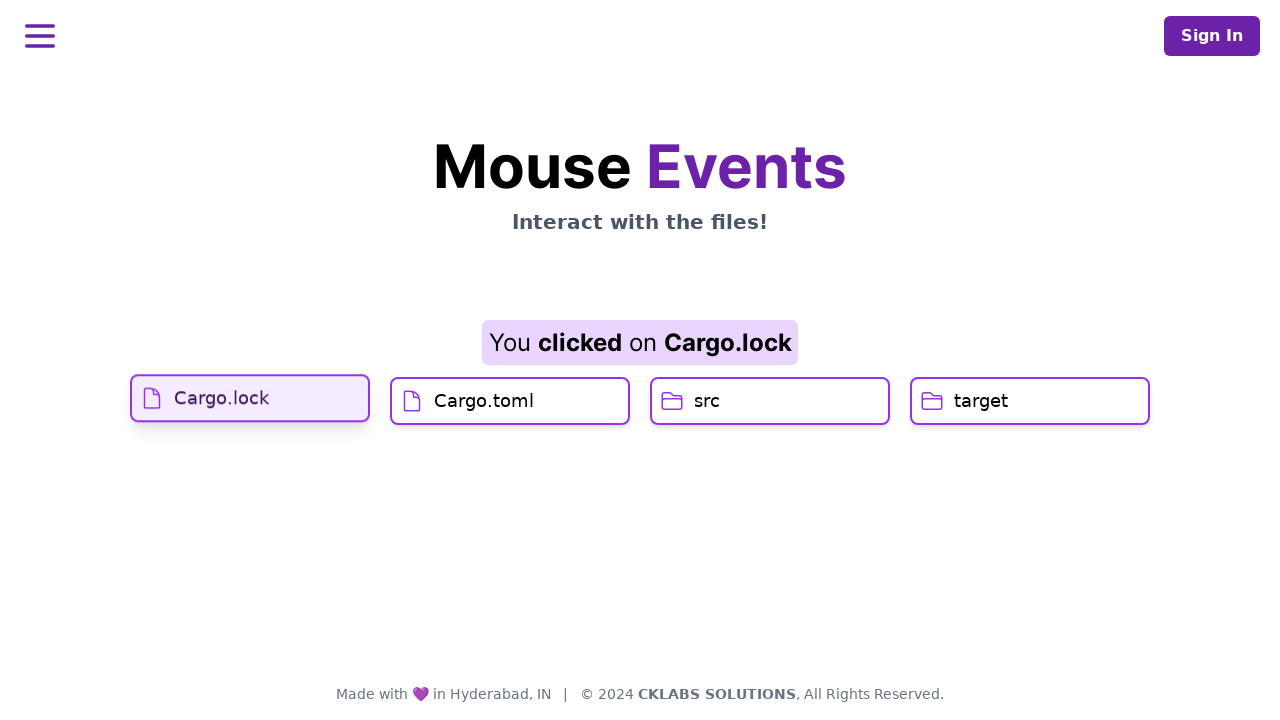

Single clicked on Cargo.toml button at (484, 420) on xpath=//h1[text()='Cargo.toml']
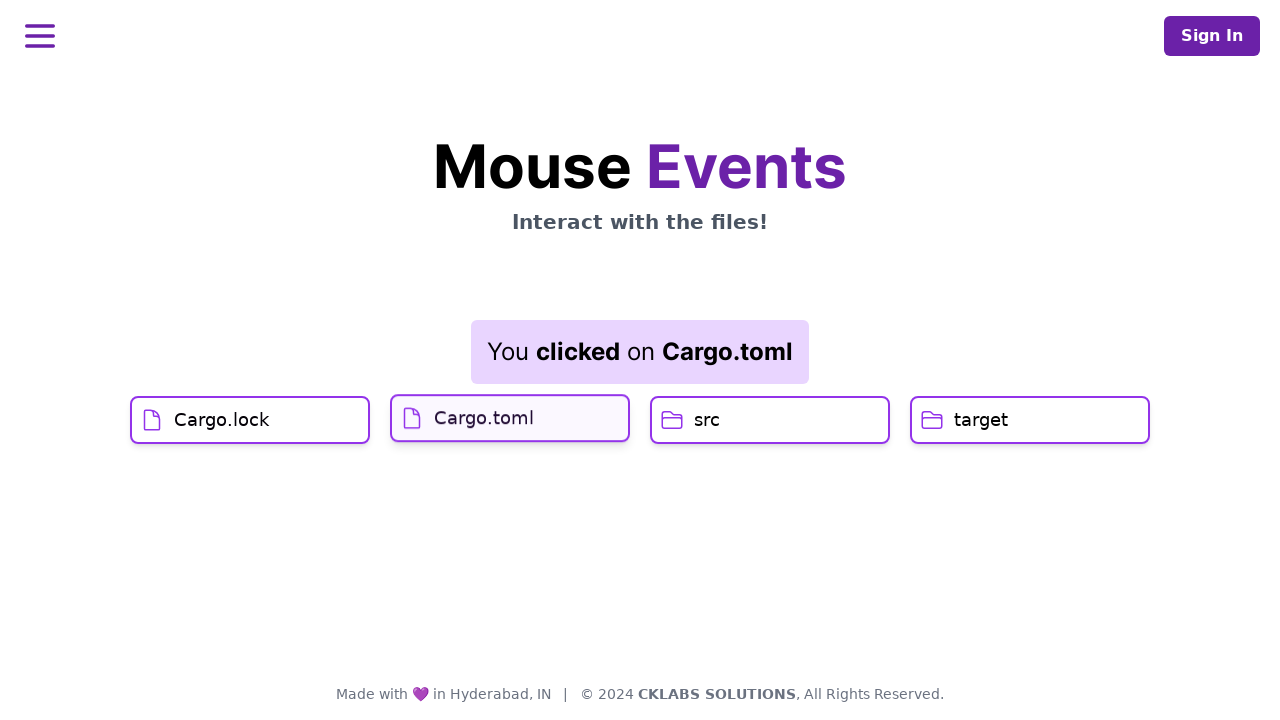

Result text element loaded
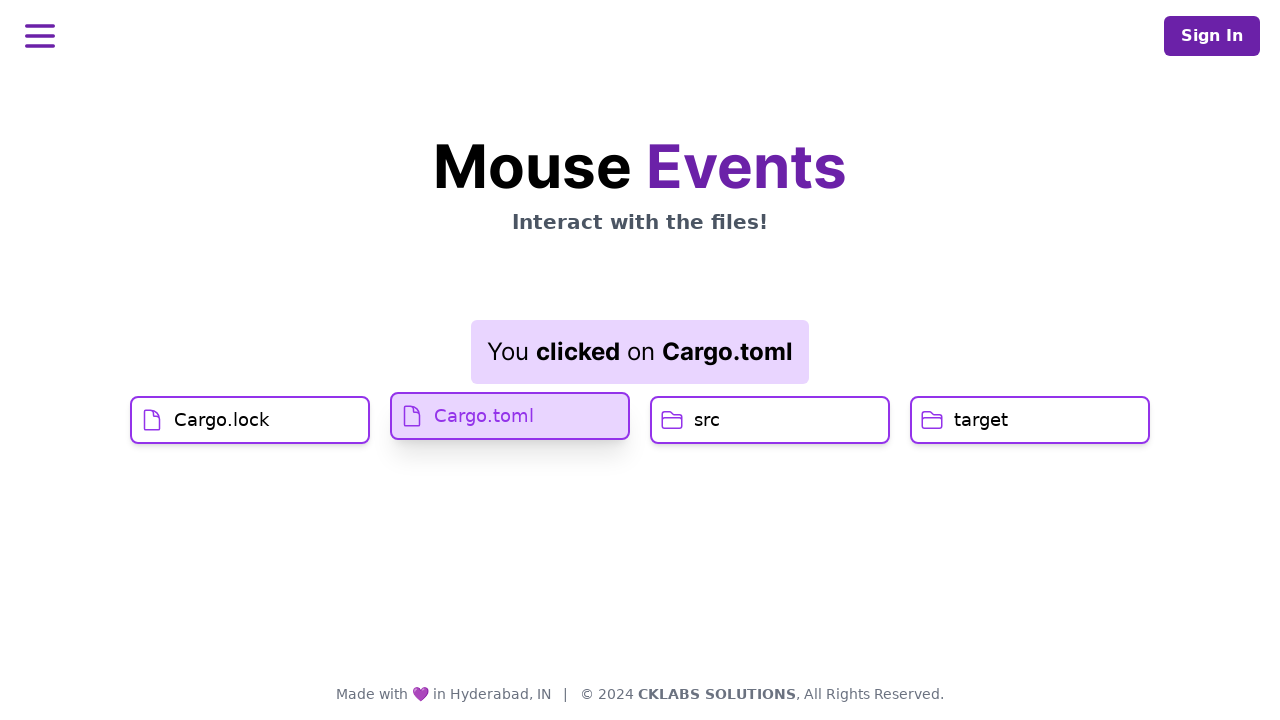

Double clicked on src button at (707, 420) on xpath=//h1[text()='src']
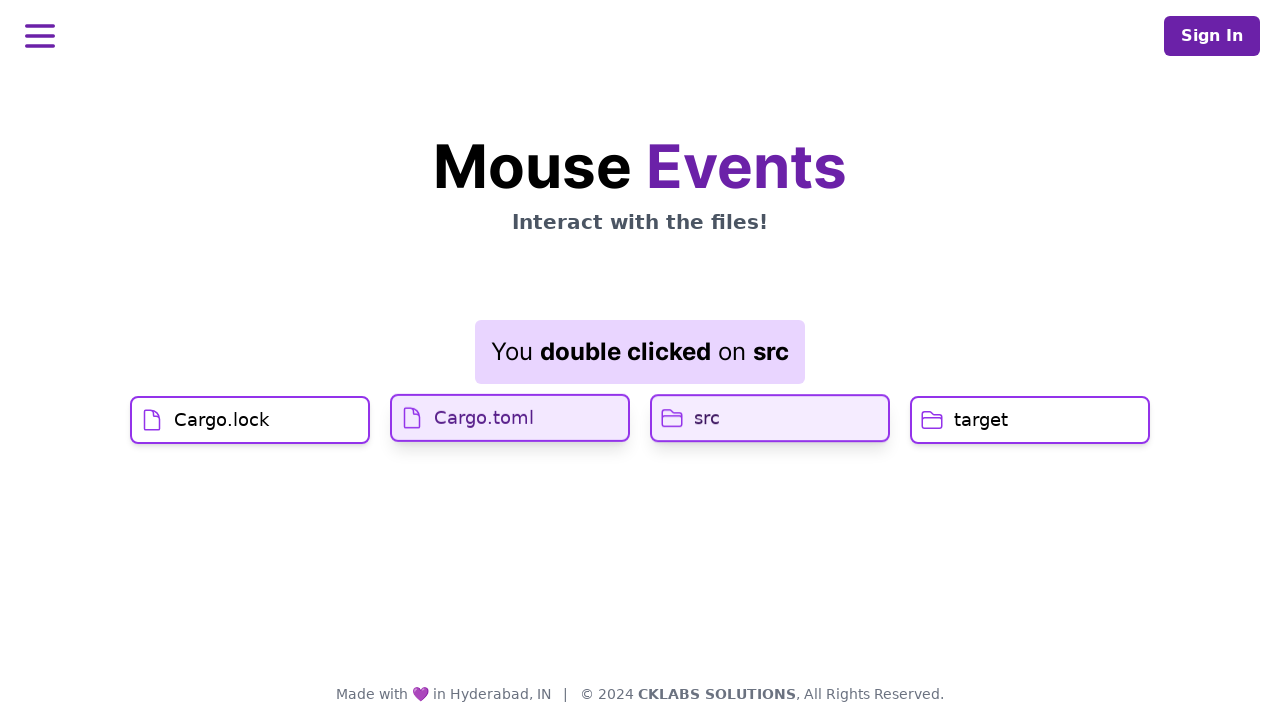

Right clicked on target button to open context menu at (981, 420) on //h1[text()='target']
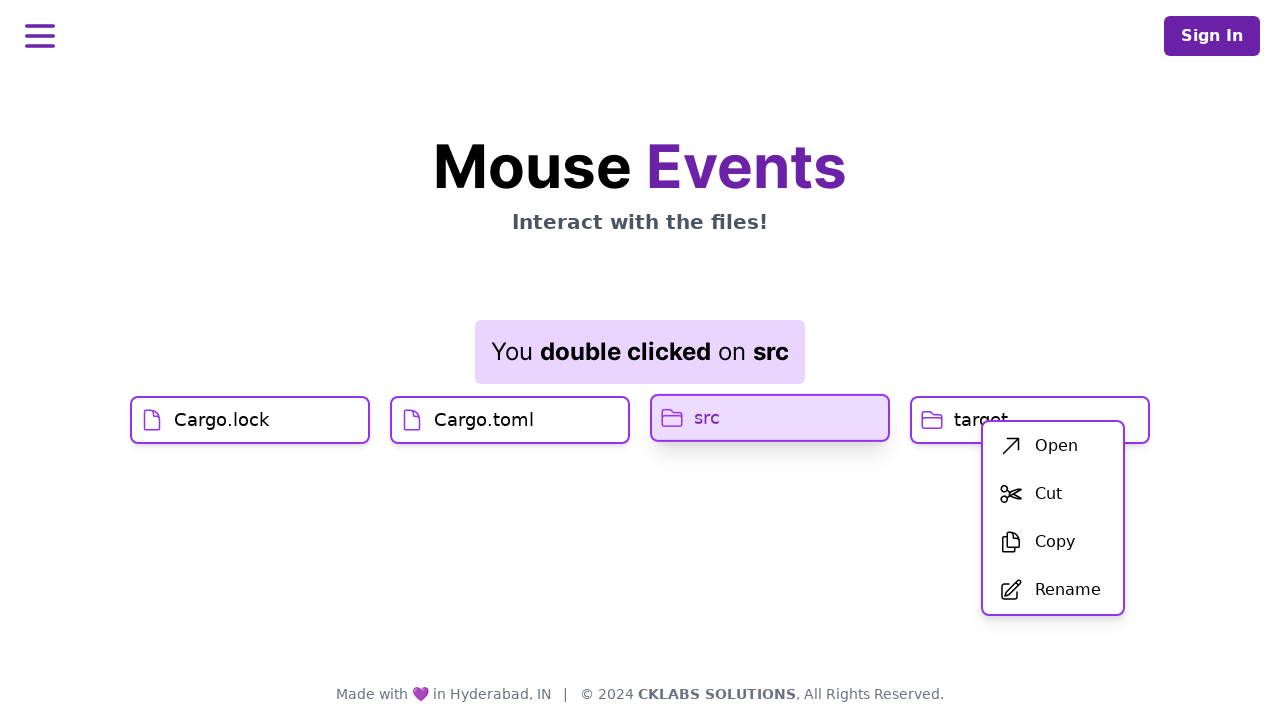

Clicked on 'open' option in context menu at (1053, 446) on xpath=//div[@id='menu']/div/ul/li[1]
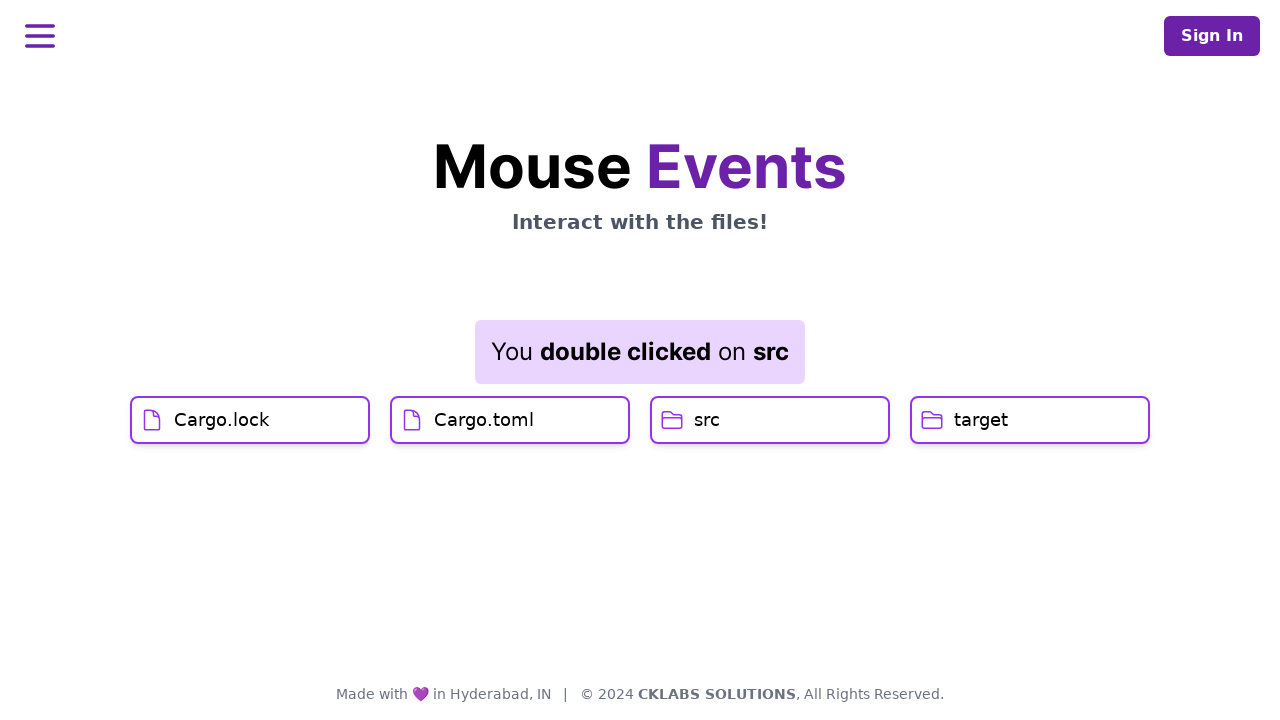

Result text updated after context menu action
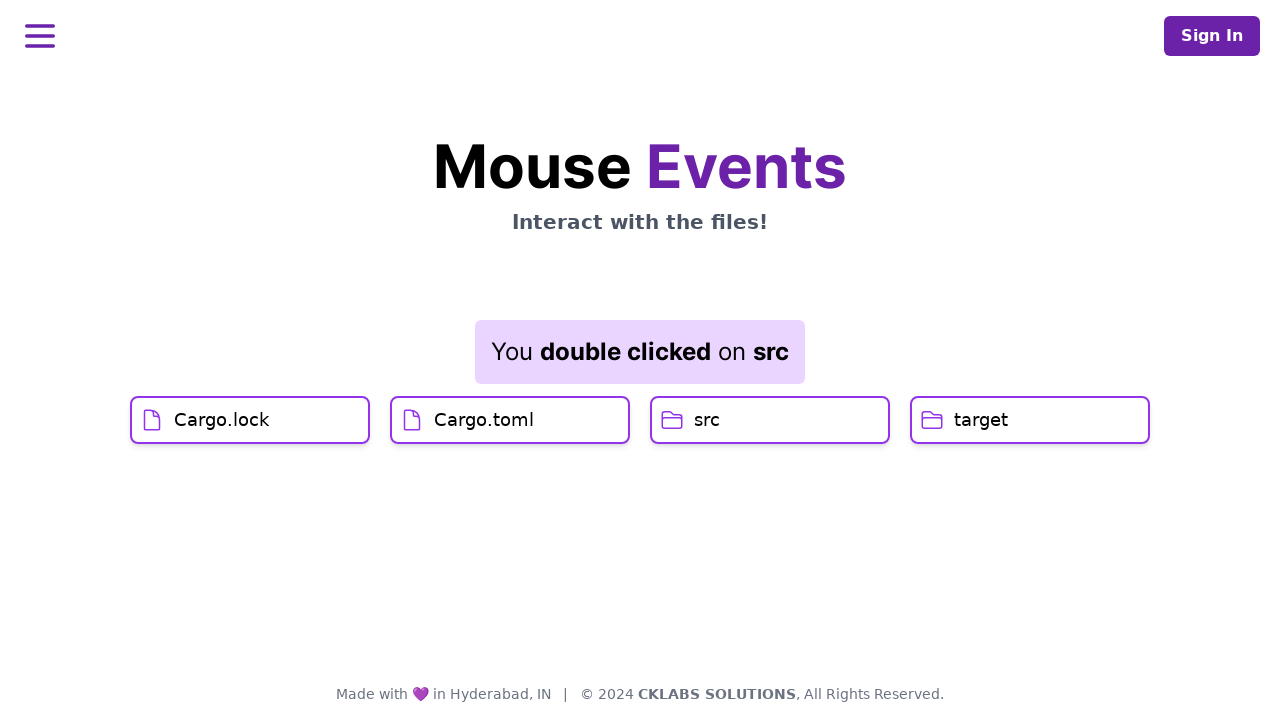

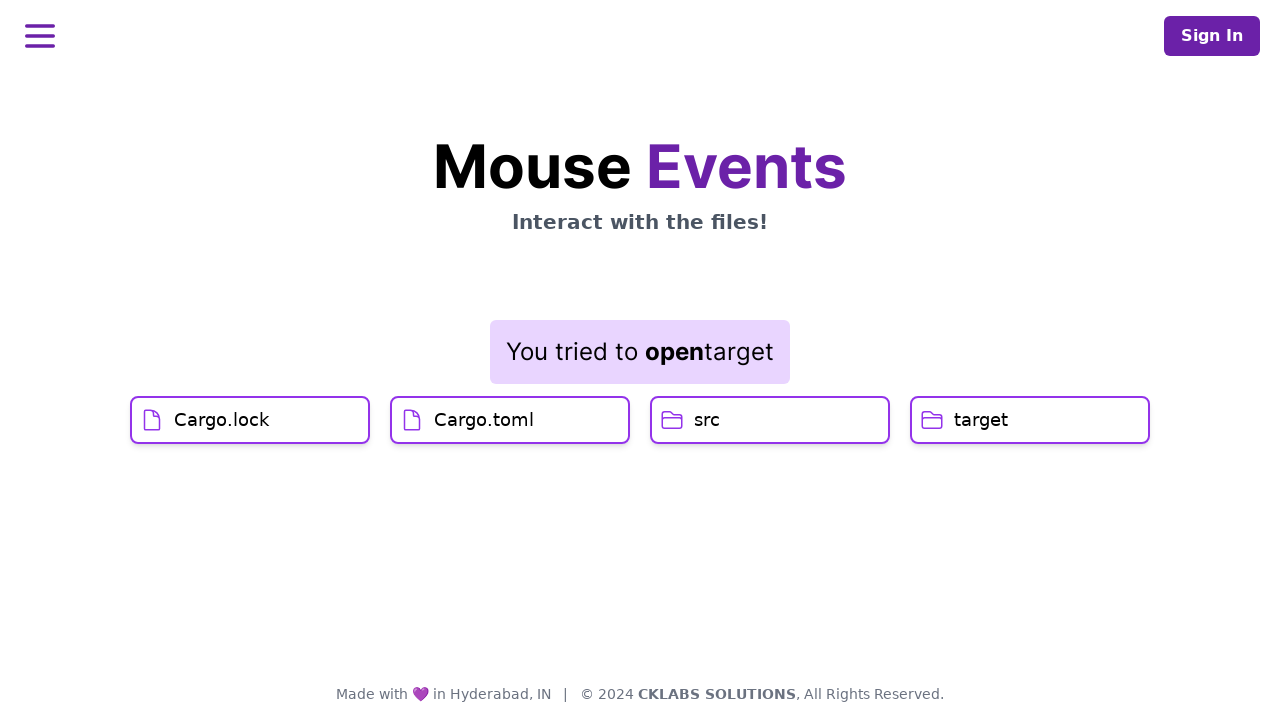